Scrolls down to the "About Selenium" link at the bottom of the page and clicks it, then verifies the heading text

Starting URL: https://www.selenium.dev/downloads/

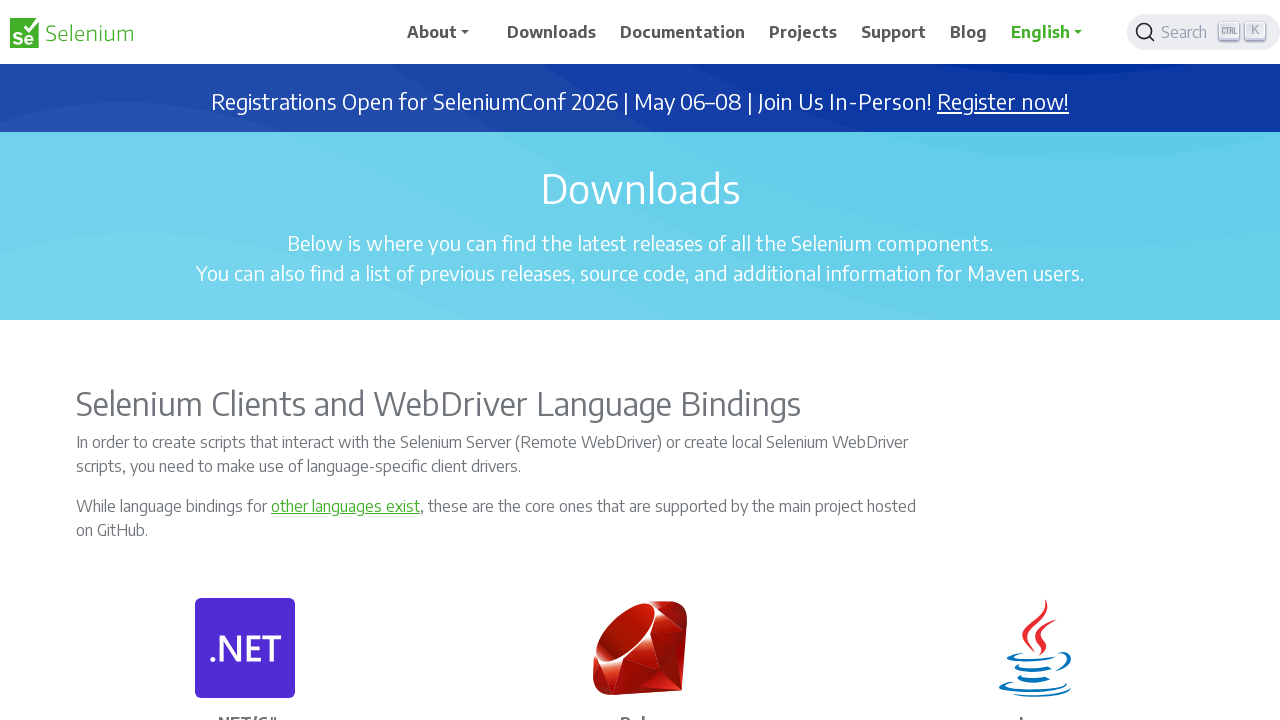

Clicked the last 'About Selenium' link after scrolling at (688, 636) on internal:text="About Selenium"i >> nth=-1
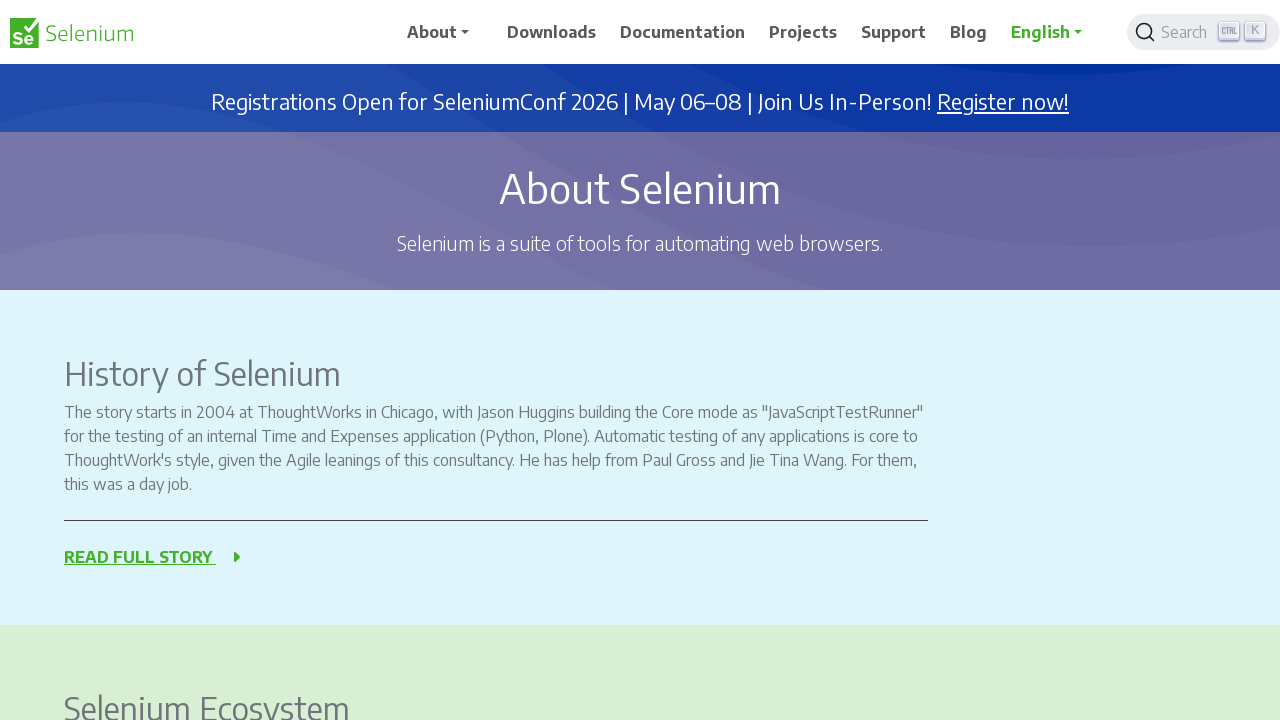

Verified 'About Selenium' heading text is present on the page
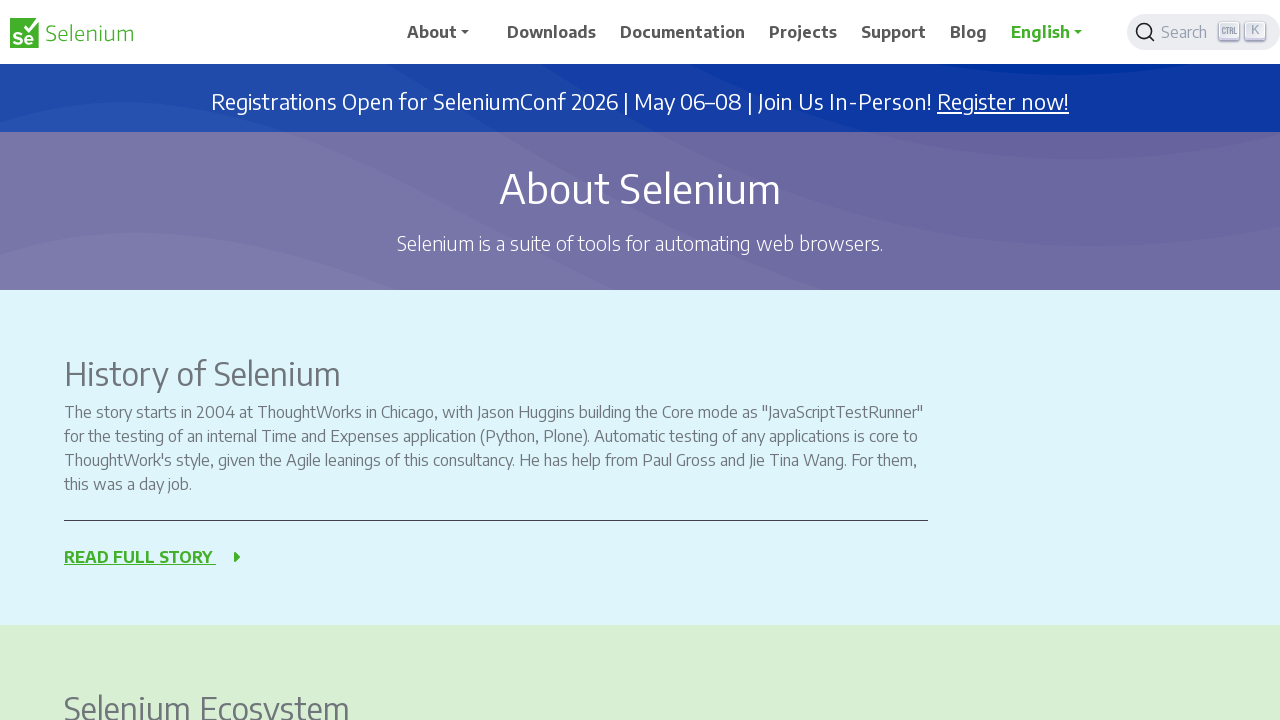

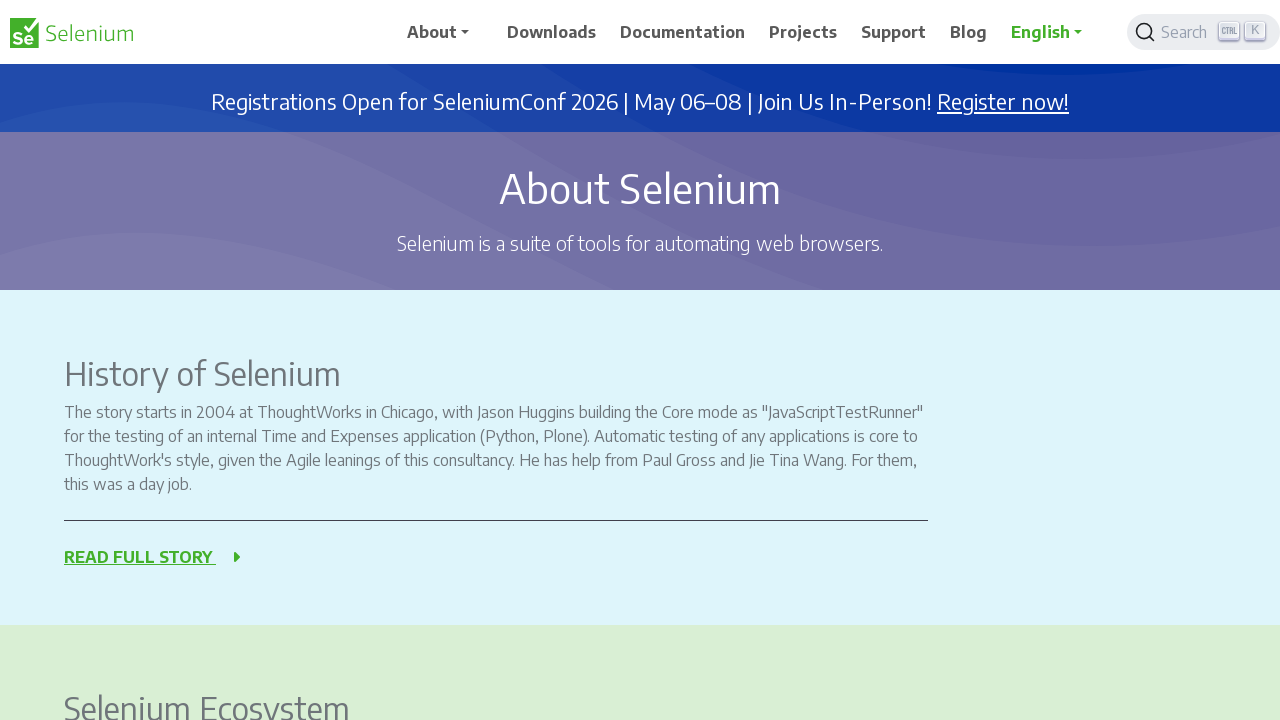